Tests double-click functionality on a jQuery context menu demo page by double-clicking on a specific element

Starting URL: https://swisnl.github.io/jQuery-contextMenu/demo.html

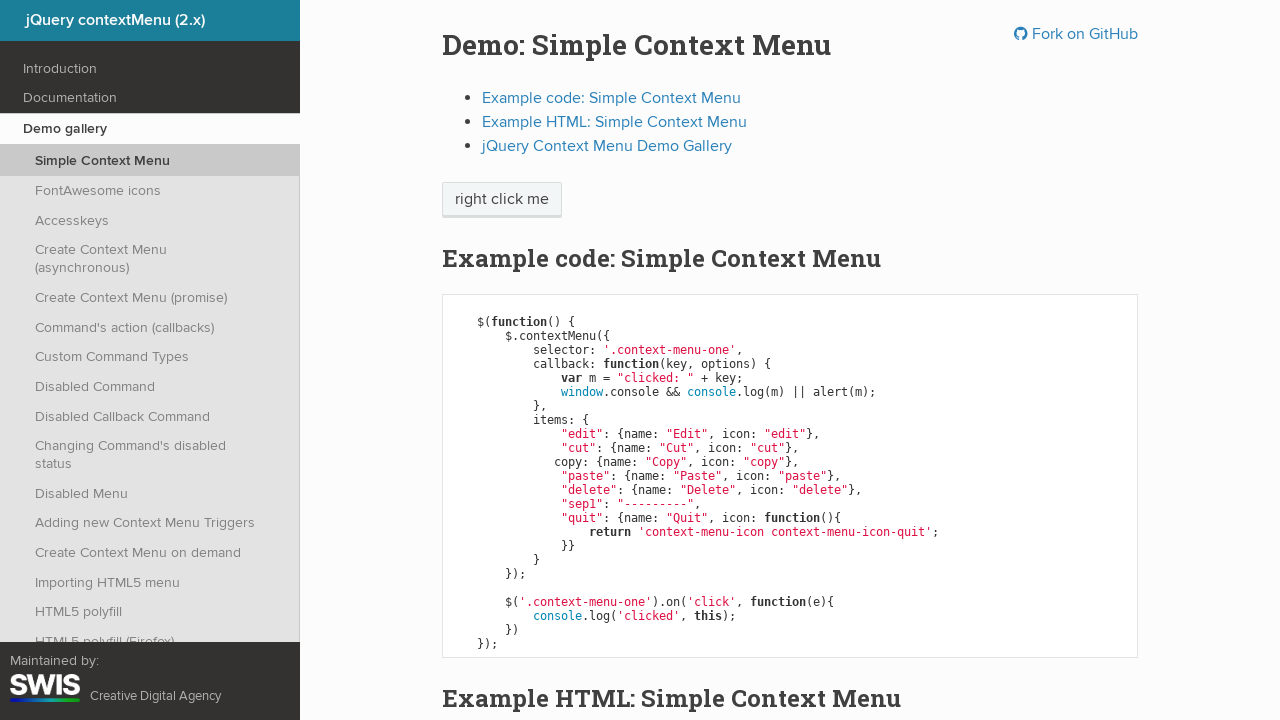

Double-clicked on the target element in the jQuery context menu at (594, 361) on xpath=/html/body/div/section/div/div/div/ul[2]/li[2]/a
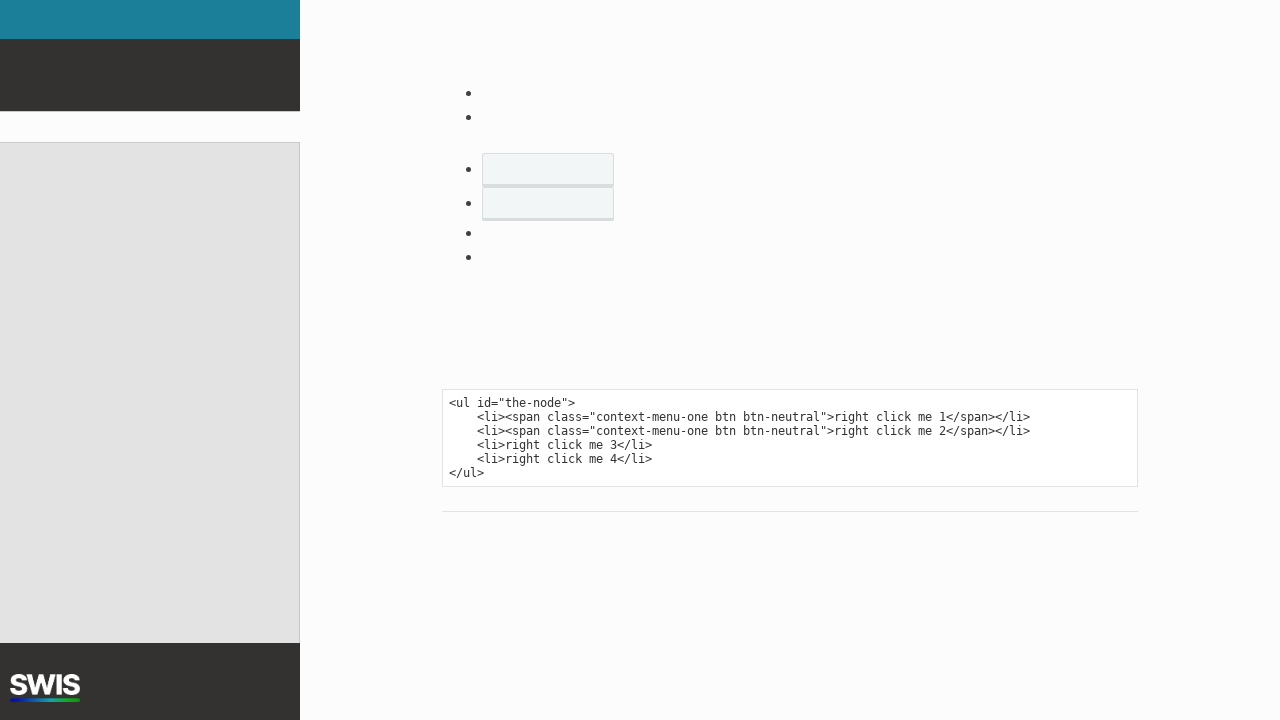

Waited for page to reach networkidle state
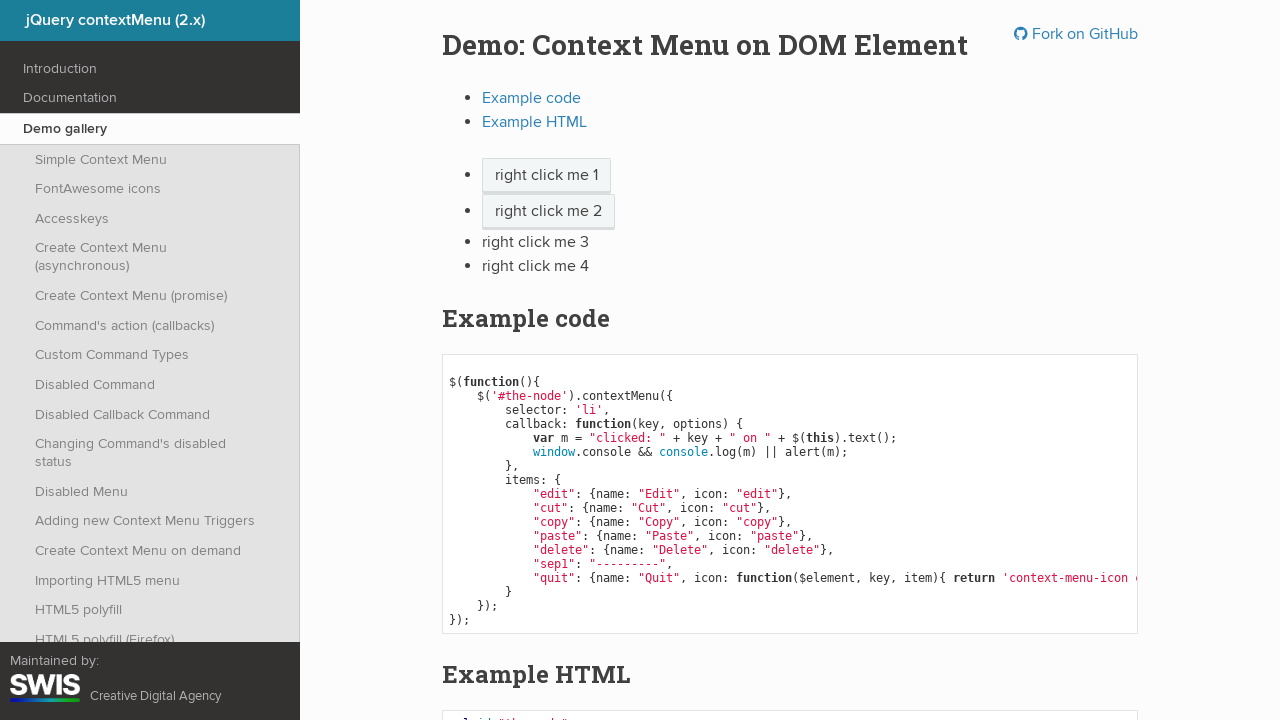

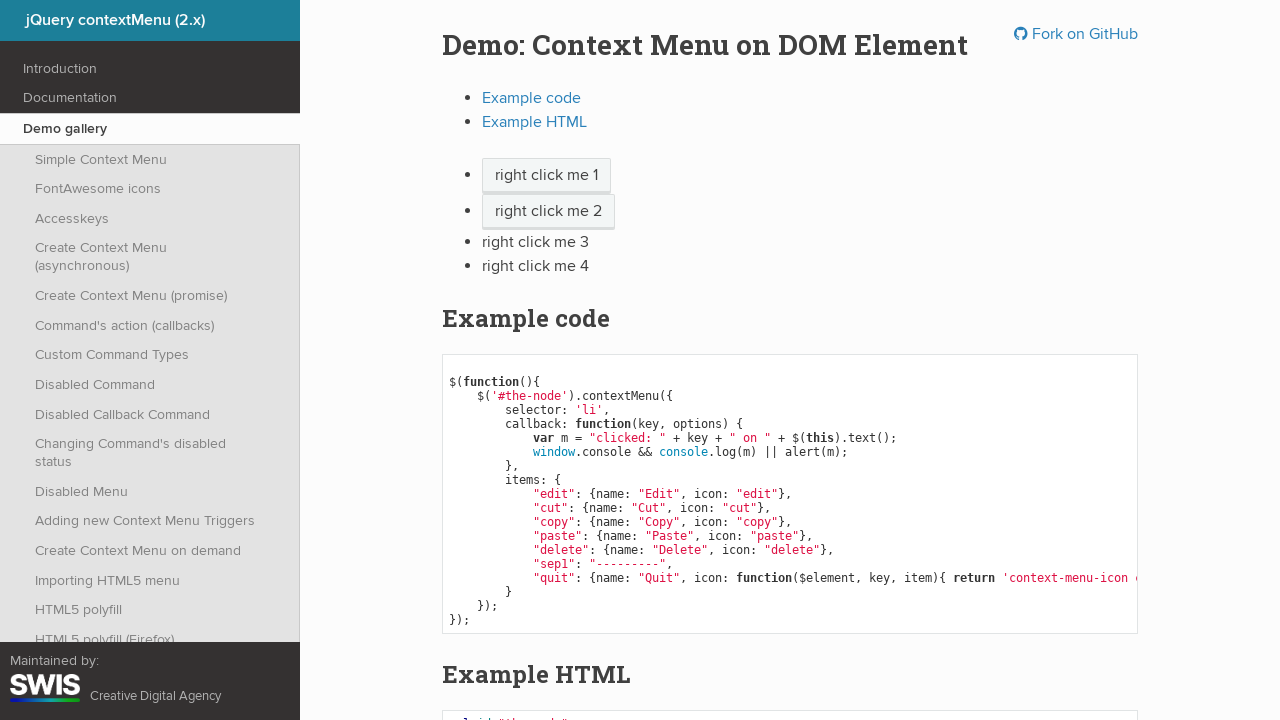